Tests a registration form by filling in first name, last name, and email fields, then submitting and verifying the success message.

Starting URL: http://suninjuly.github.io/registration1.html

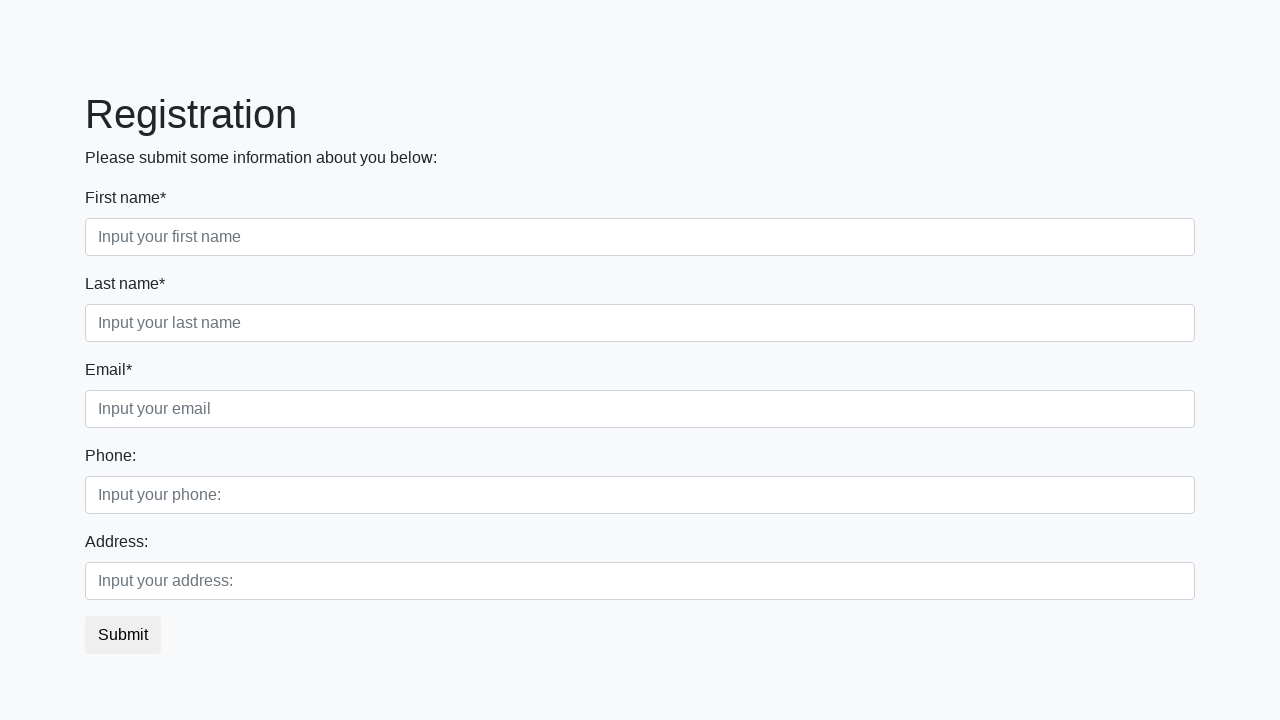

Navigated to registration form page
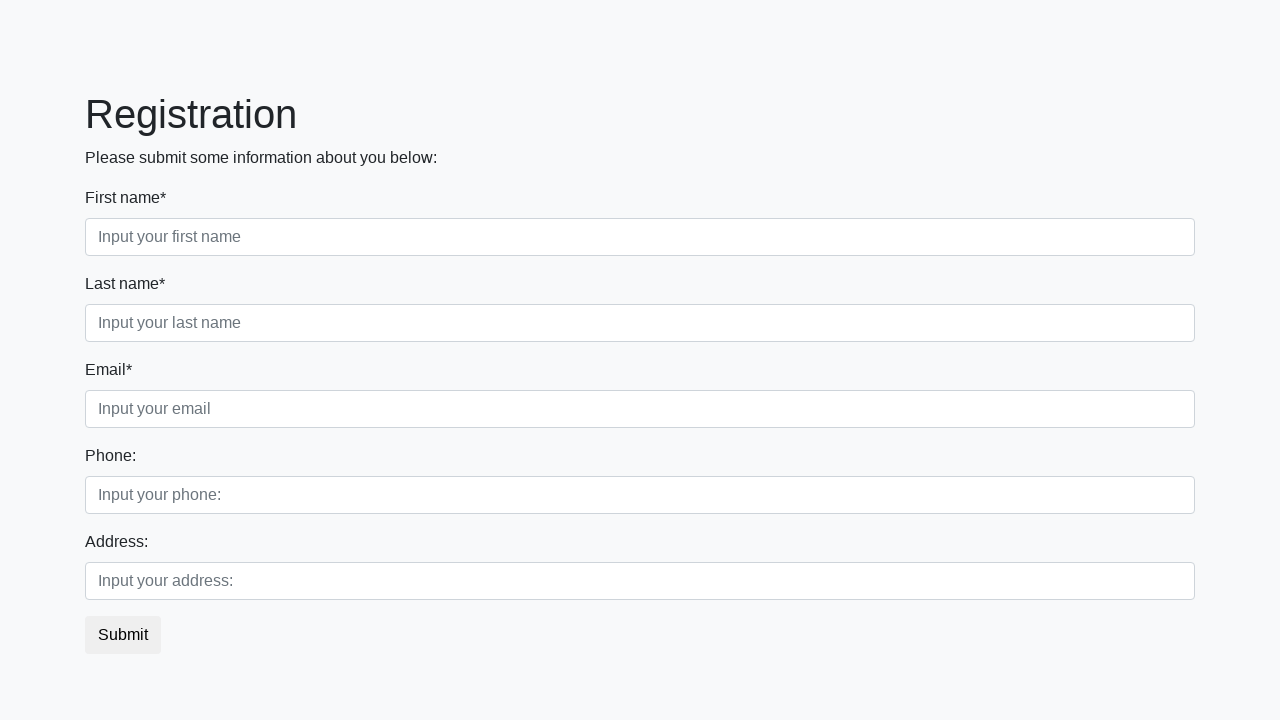

Filled first name field with 'Ivan' on [placeholder='Input your first name']
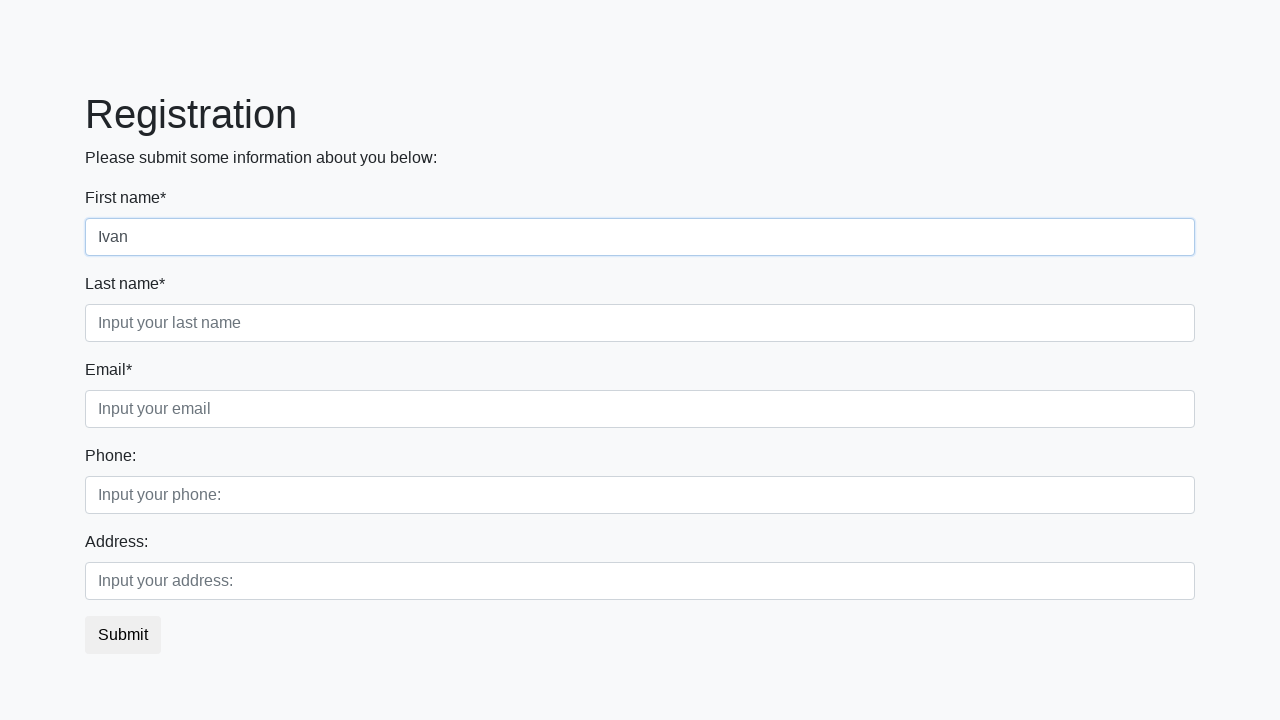

Filled last name field with 'Ivanov' on [placeholder='Input your last name']
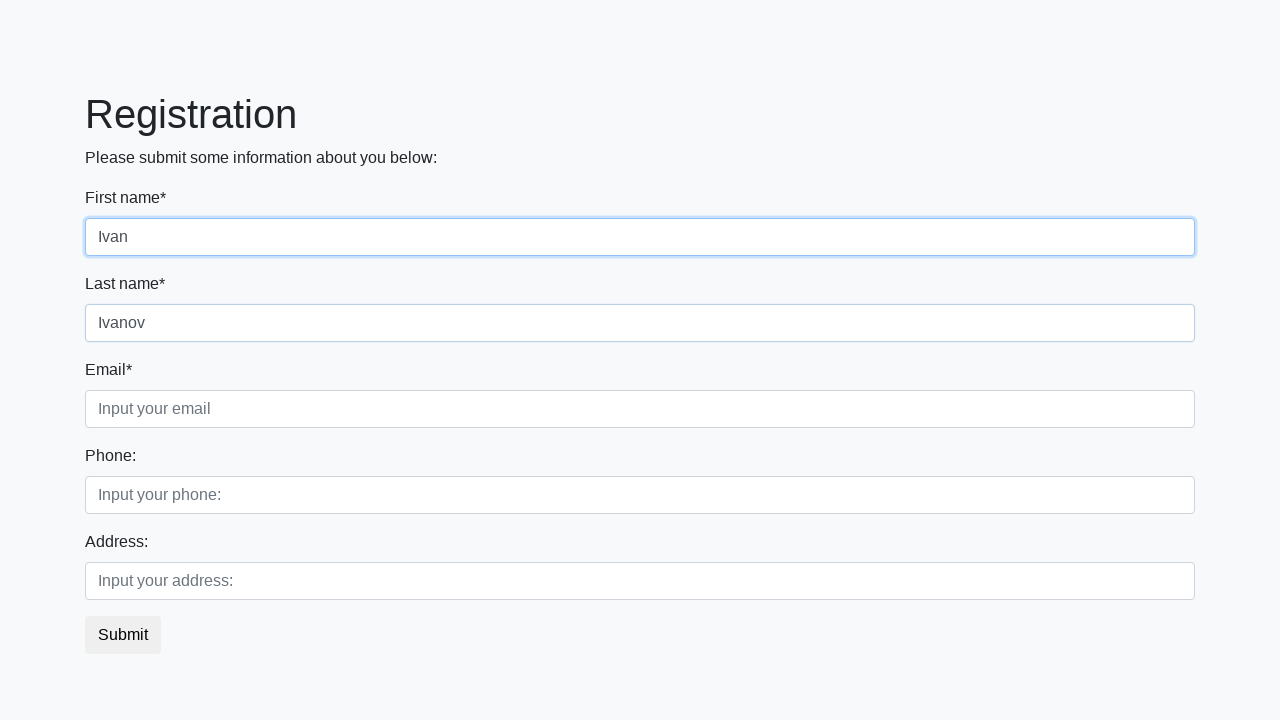

Filled email field with 'Ivan@mail.ru' on [placeholder='Input your email']
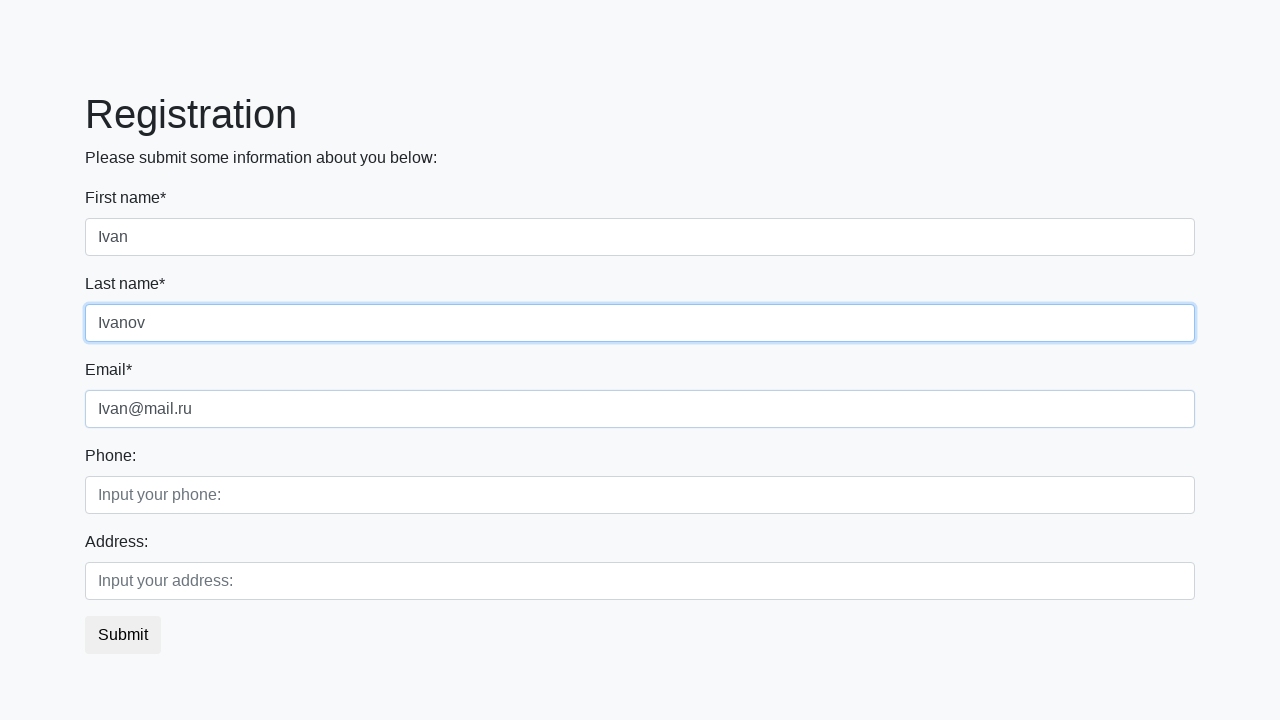

Clicked submit button to register at (123, 635) on button.btn
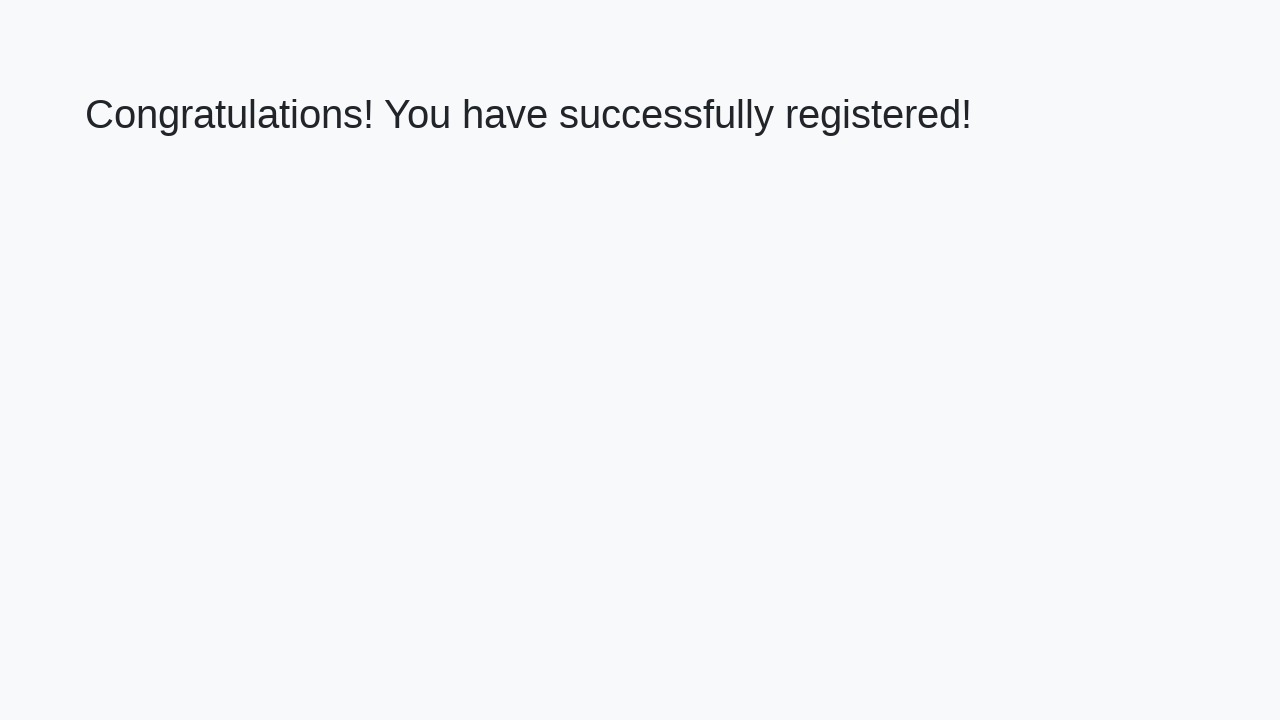

Success message heading loaded
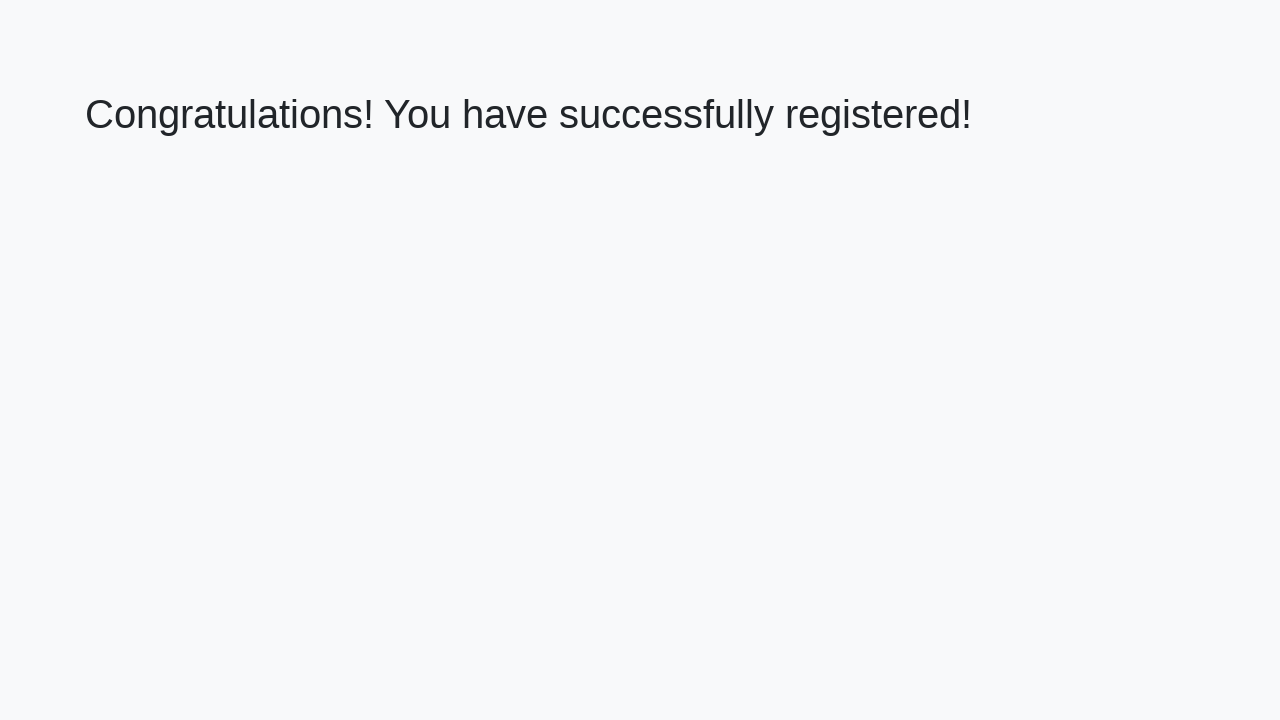

Retrieved success message: 'Congratulations! You have successfully registered!'
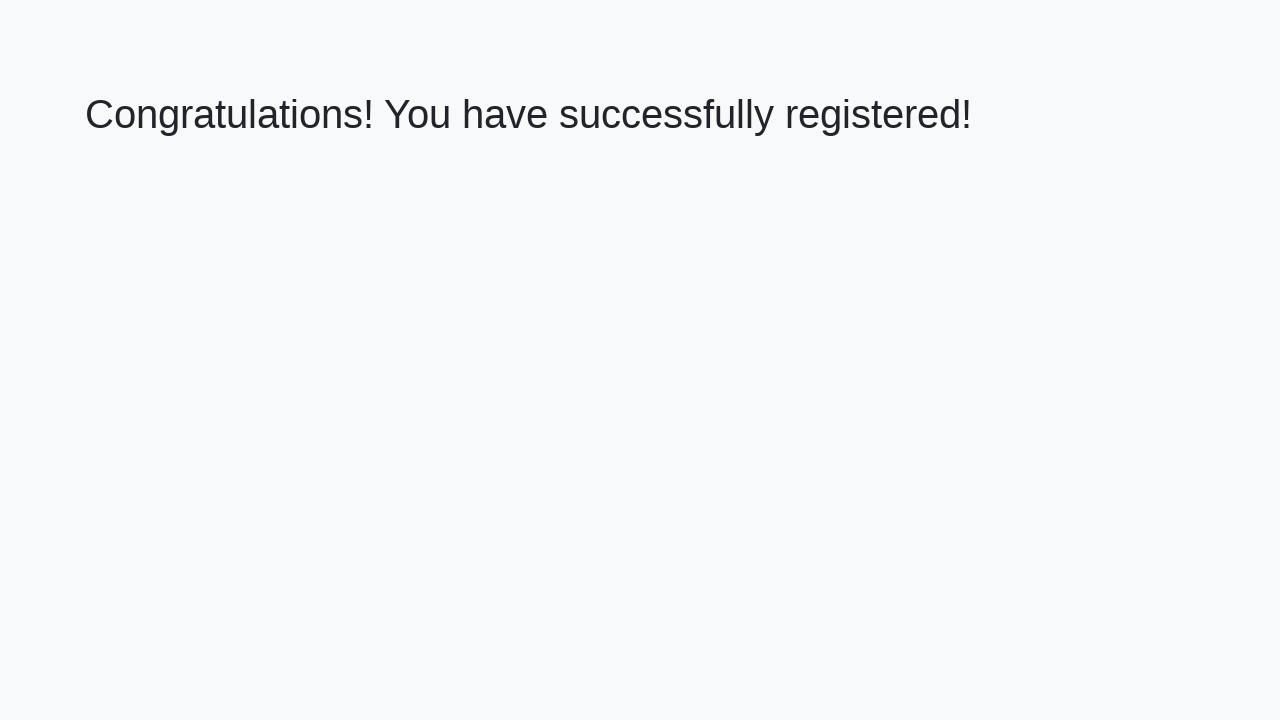

Verified success message matches expected text
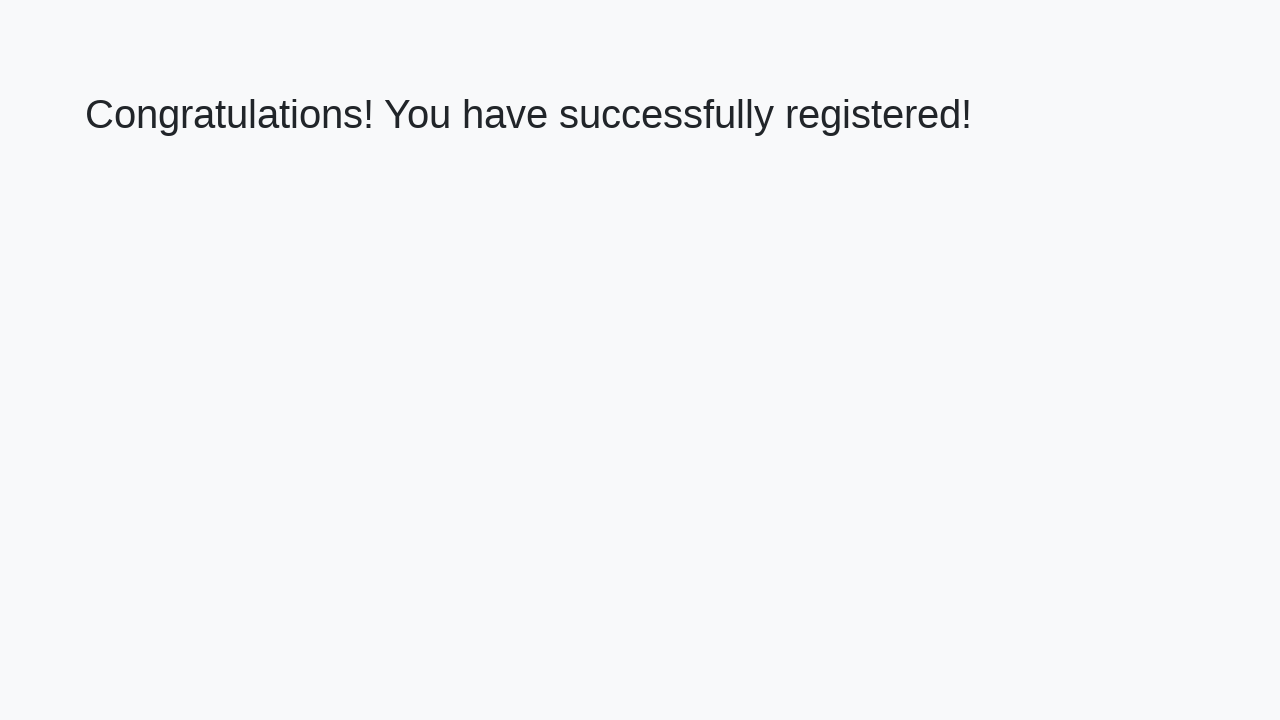

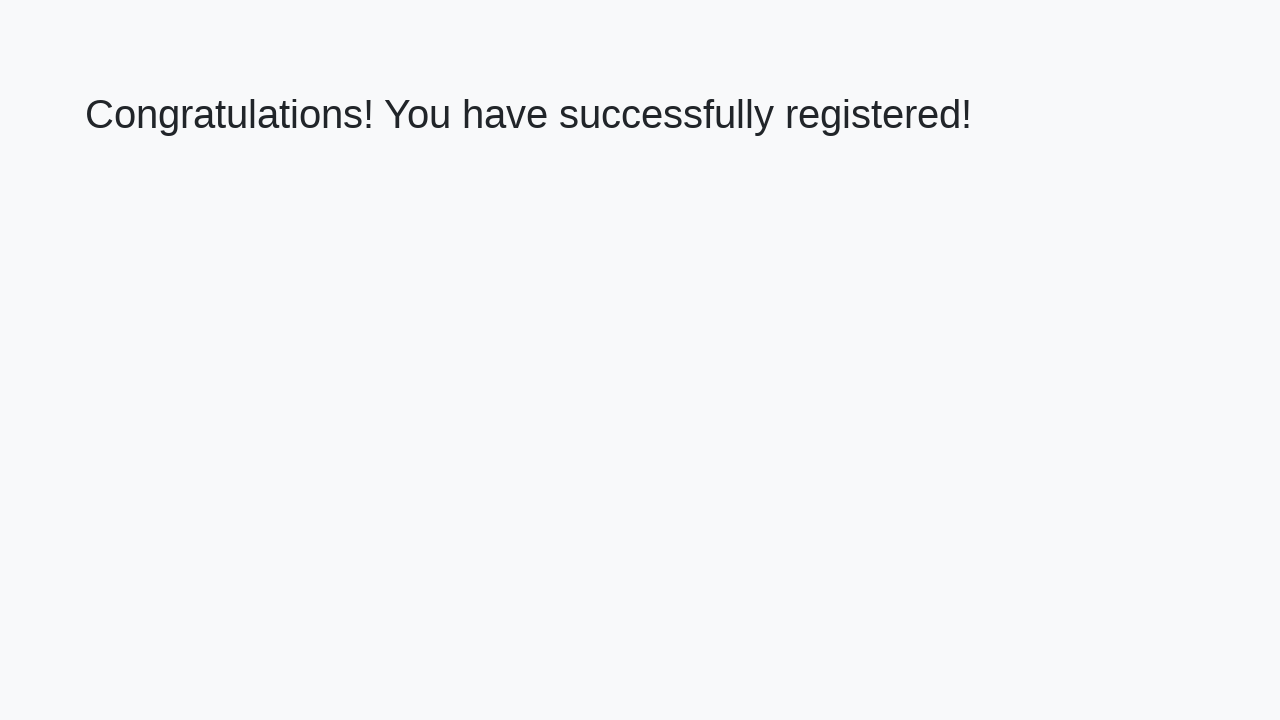